Tests login form with empty credentials by entering username and password, clearing both fields, then clicking login to verify "Username is required" error message appears.

Starting URL: https://www.saucedemo.com/

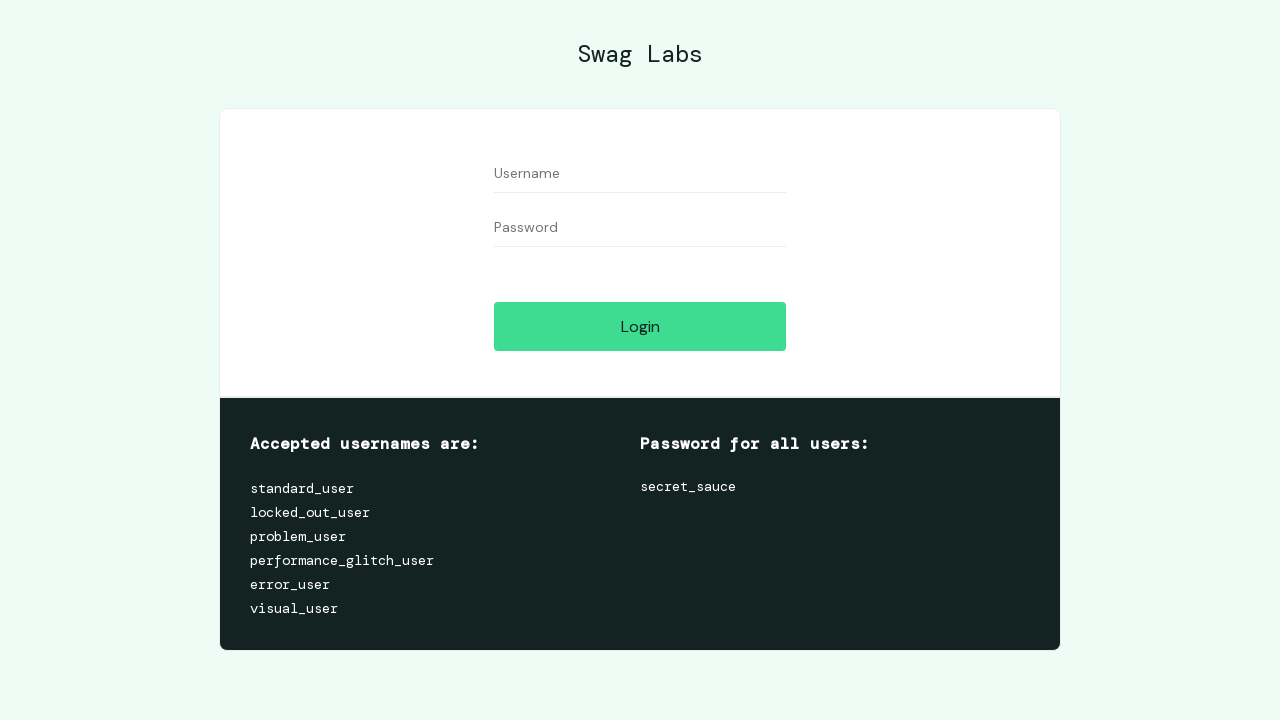

Filled username field with 'rando' on input[data-test='username']
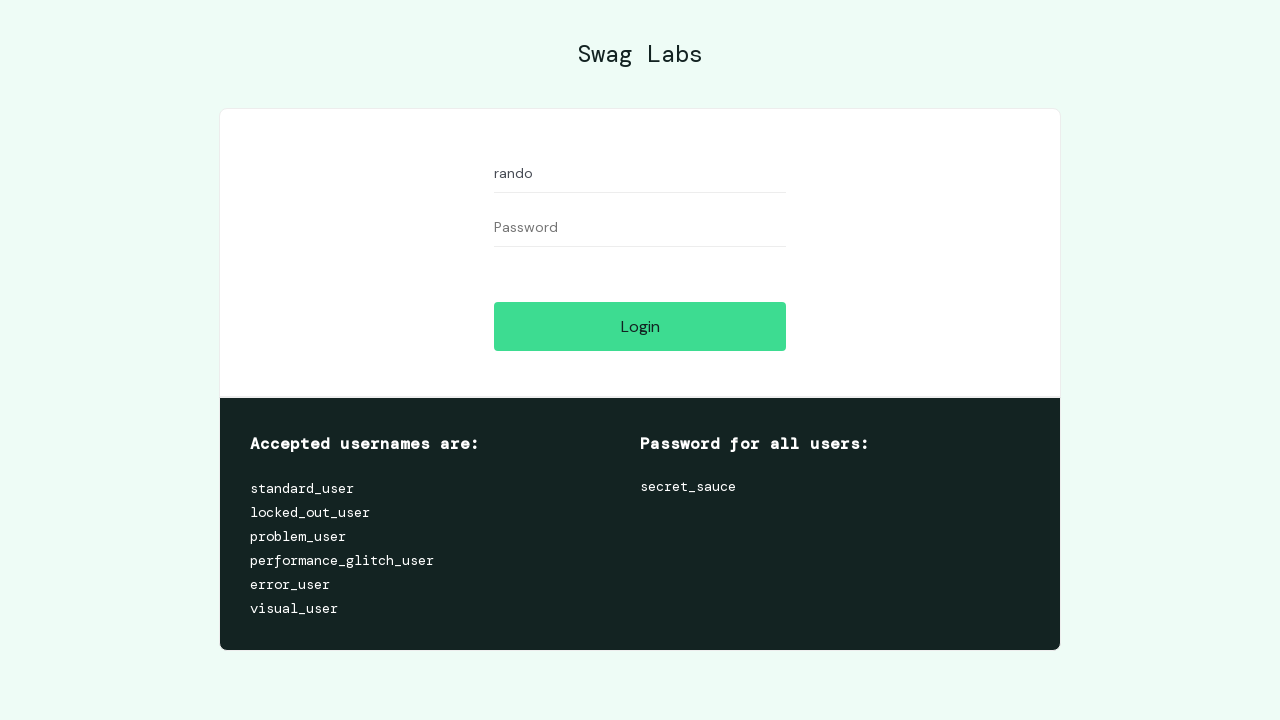

Filled password field with 'rando' on input[data-test='password']
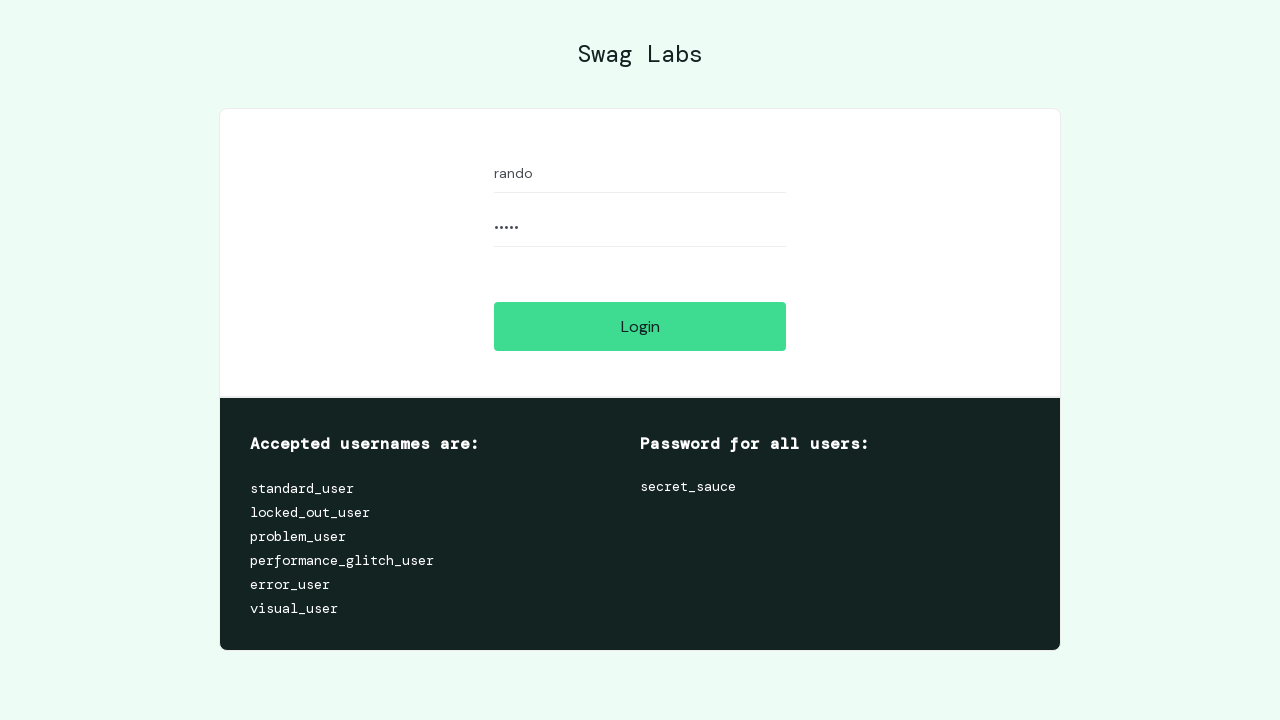

Cleared username field on input[data-test='username']
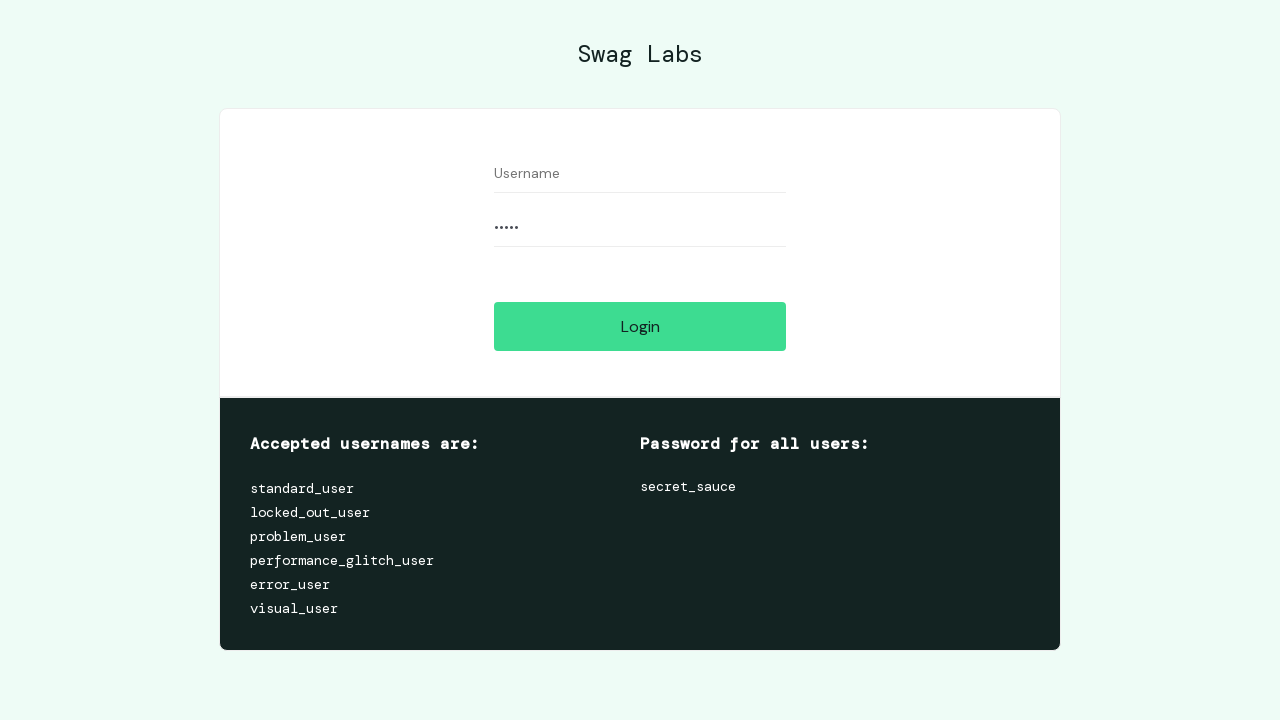

Cleared password field on input[data-test='password']
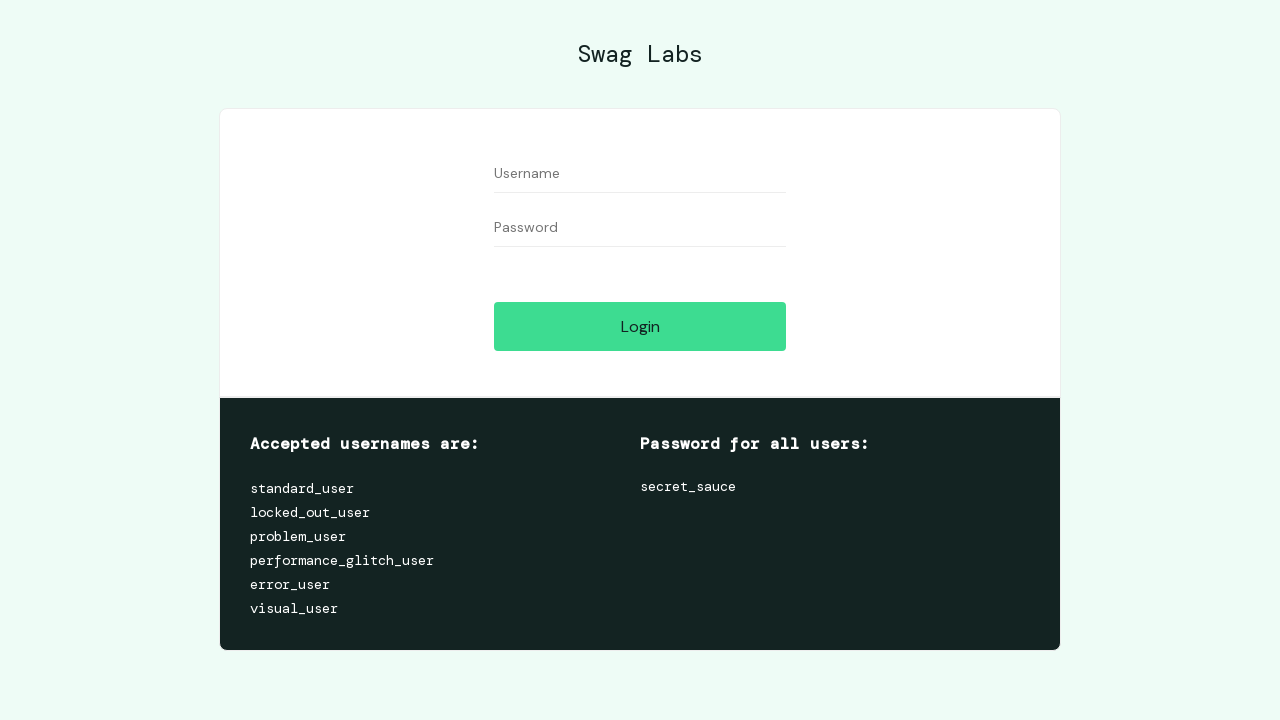

Clicked login button with empty credentials at (640, 326) on input[data-test='login-button']
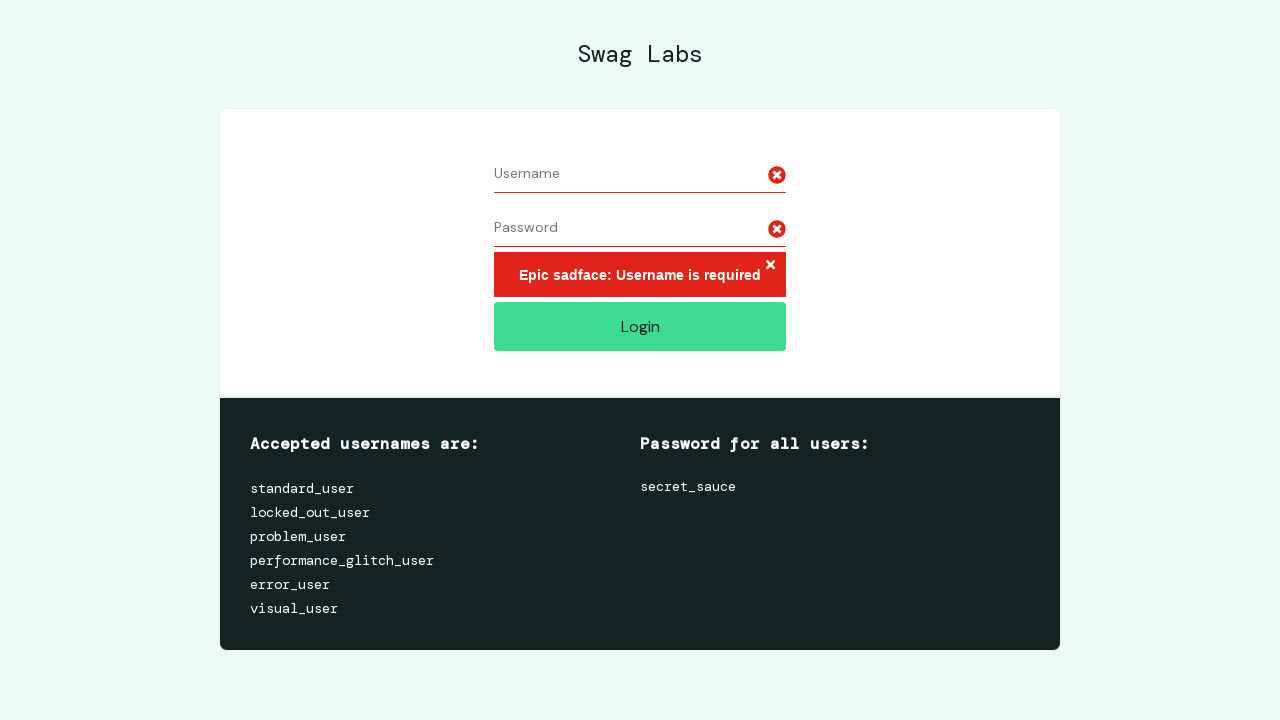

Located error message element
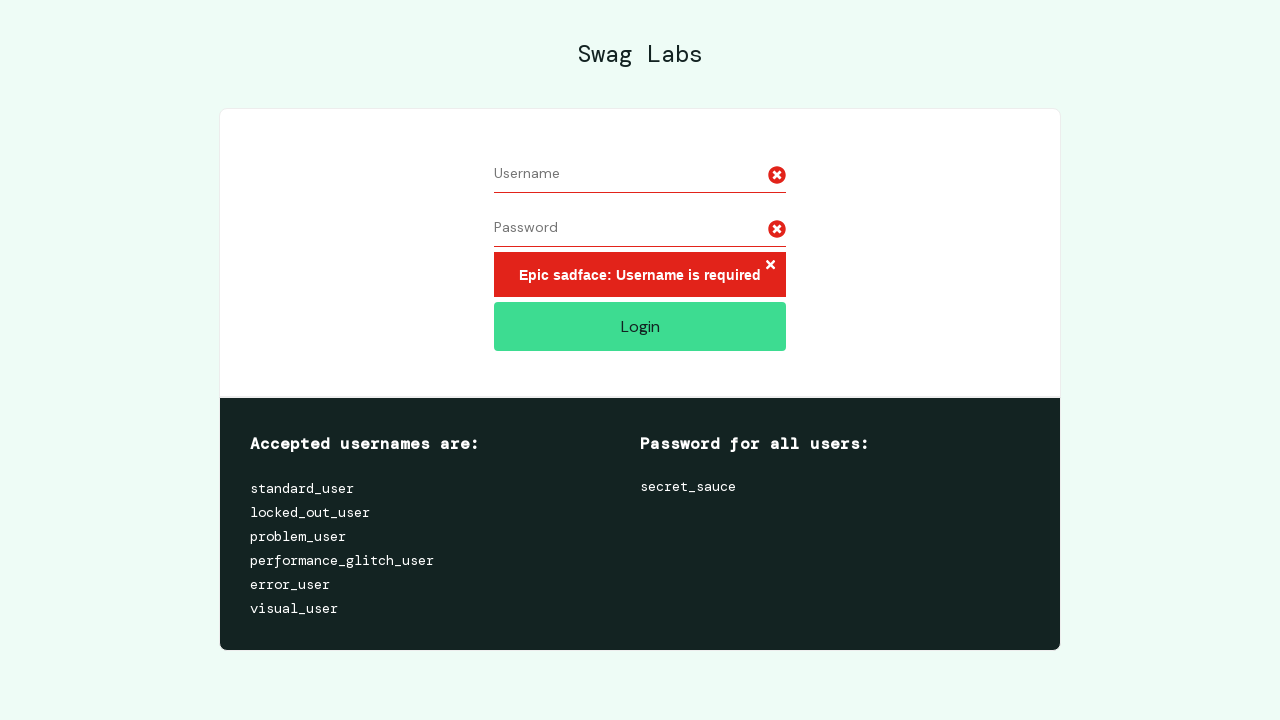

Error message appeared on page
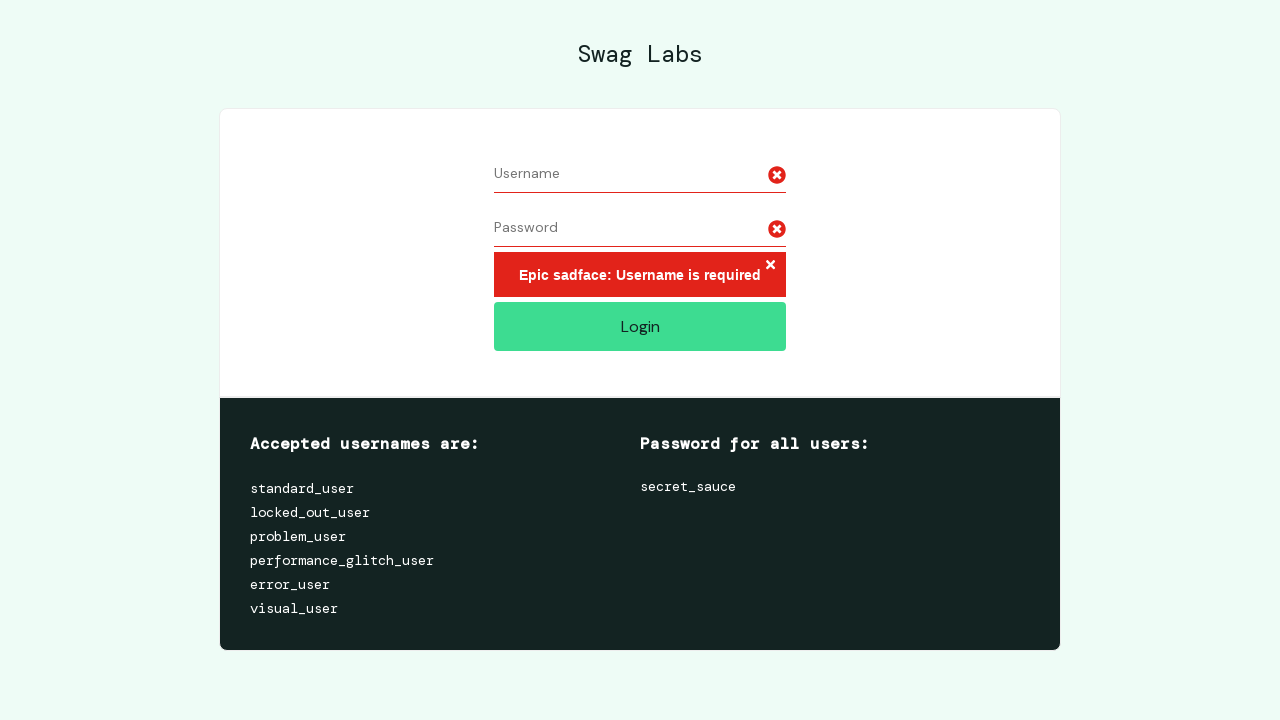

Verified 'Username is required' error message is displayed
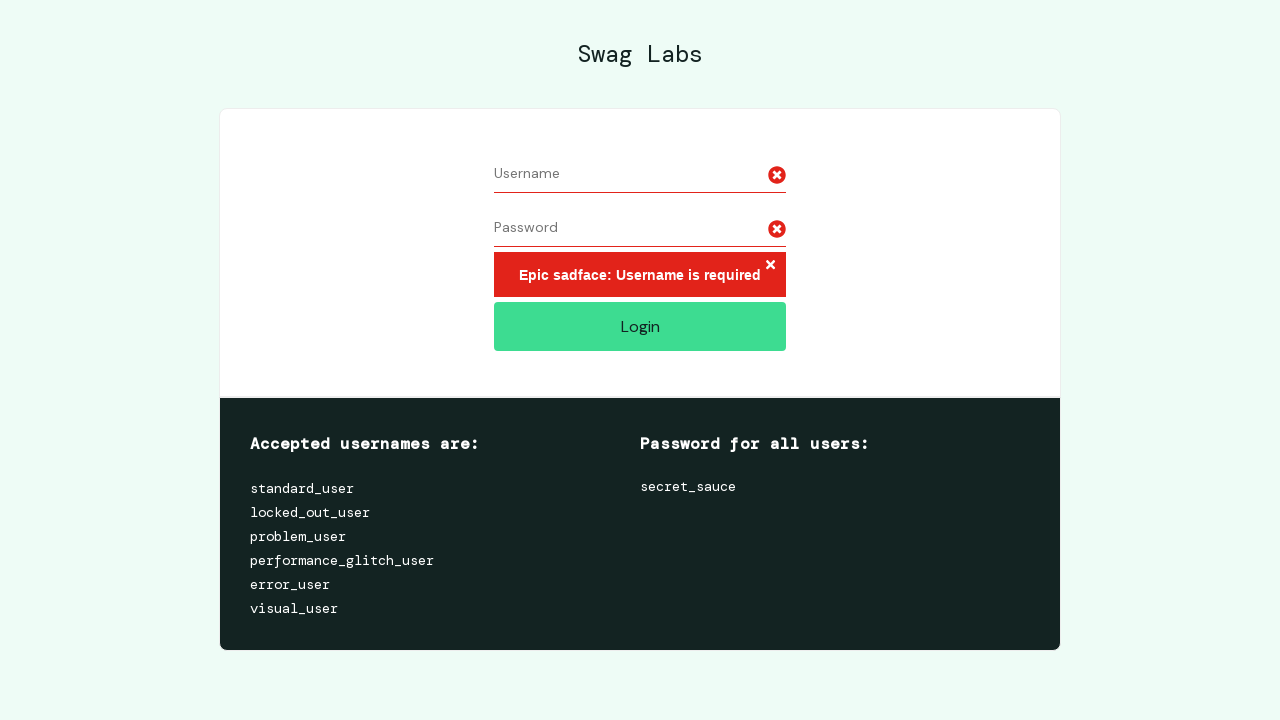

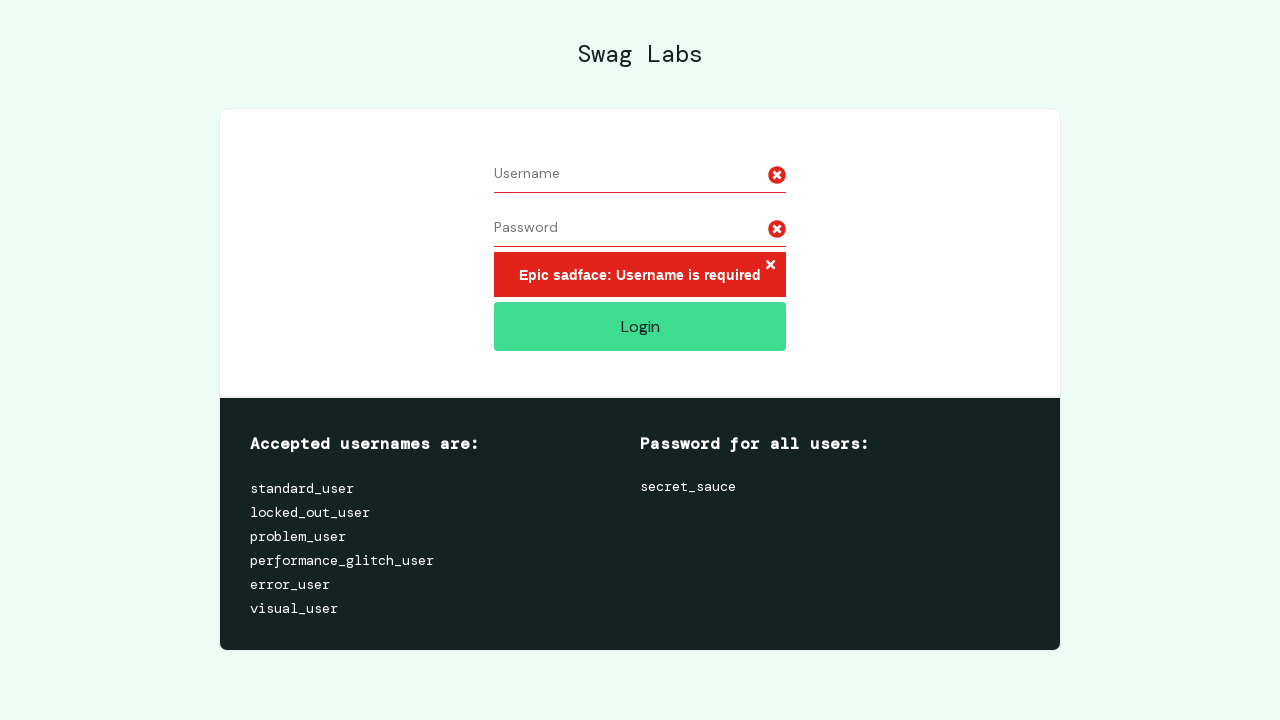